Navigates to demo tables and verifies employee names and departments are accessible in the table

Starting URL: http://automationbykrishna.com

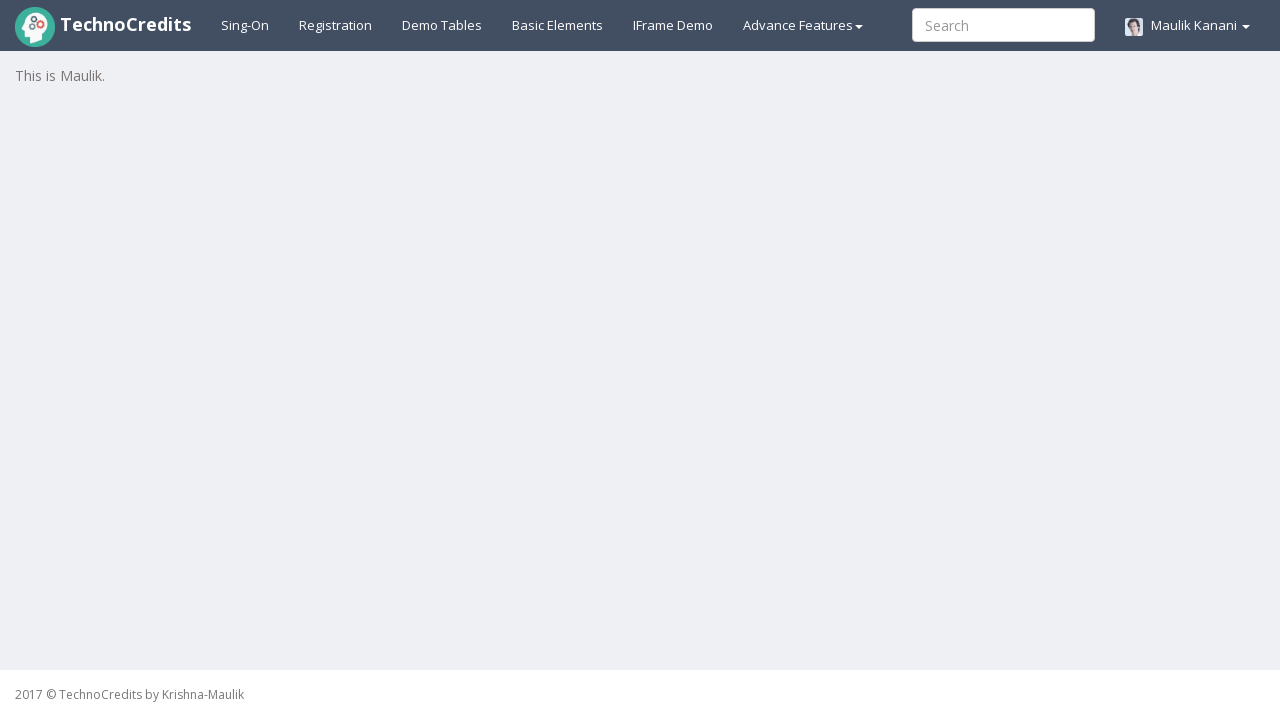

Clicked on Demo Tables tab at (442, 25) on xpath=//a[@id='demotable']
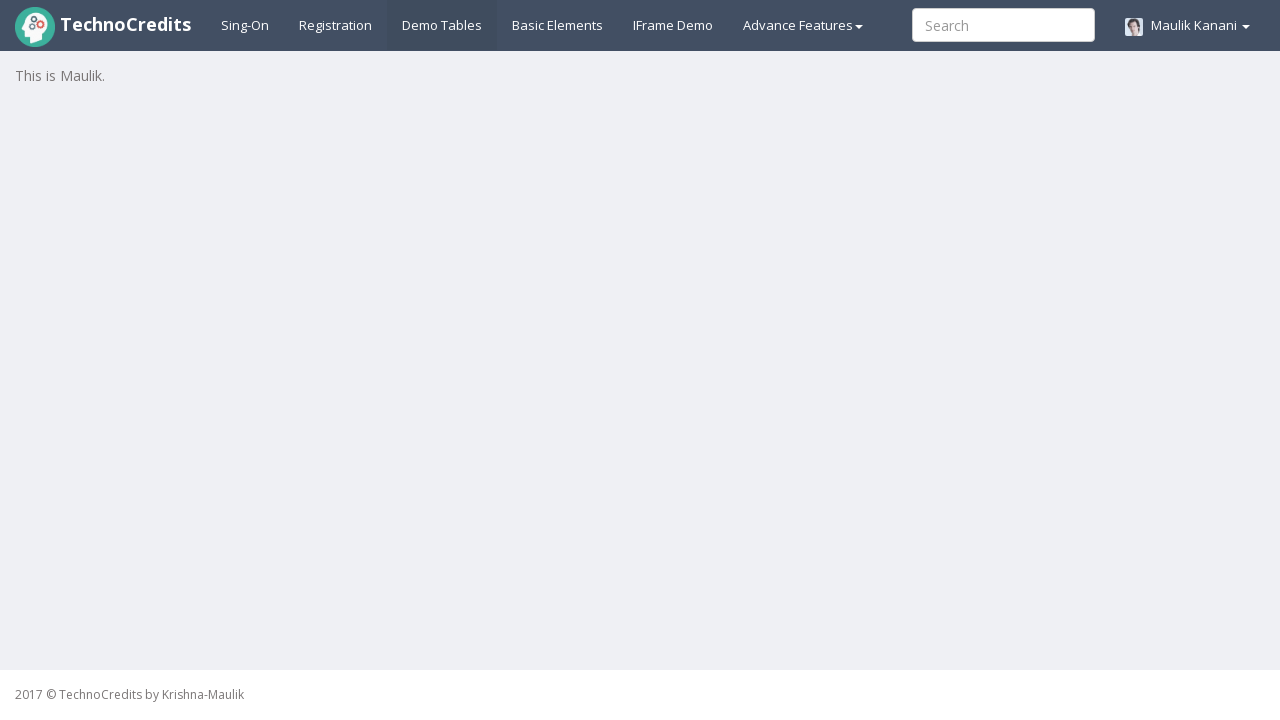

Table loaded successfully
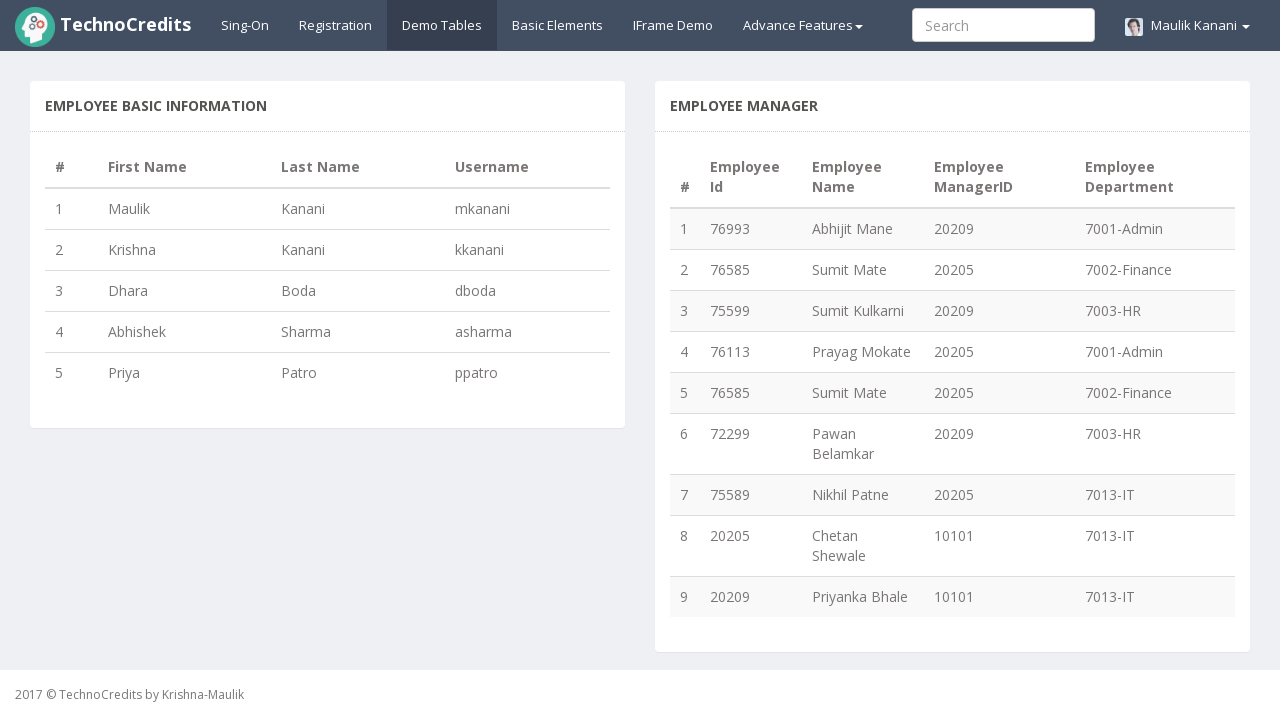

Located first employee name element in table column 3
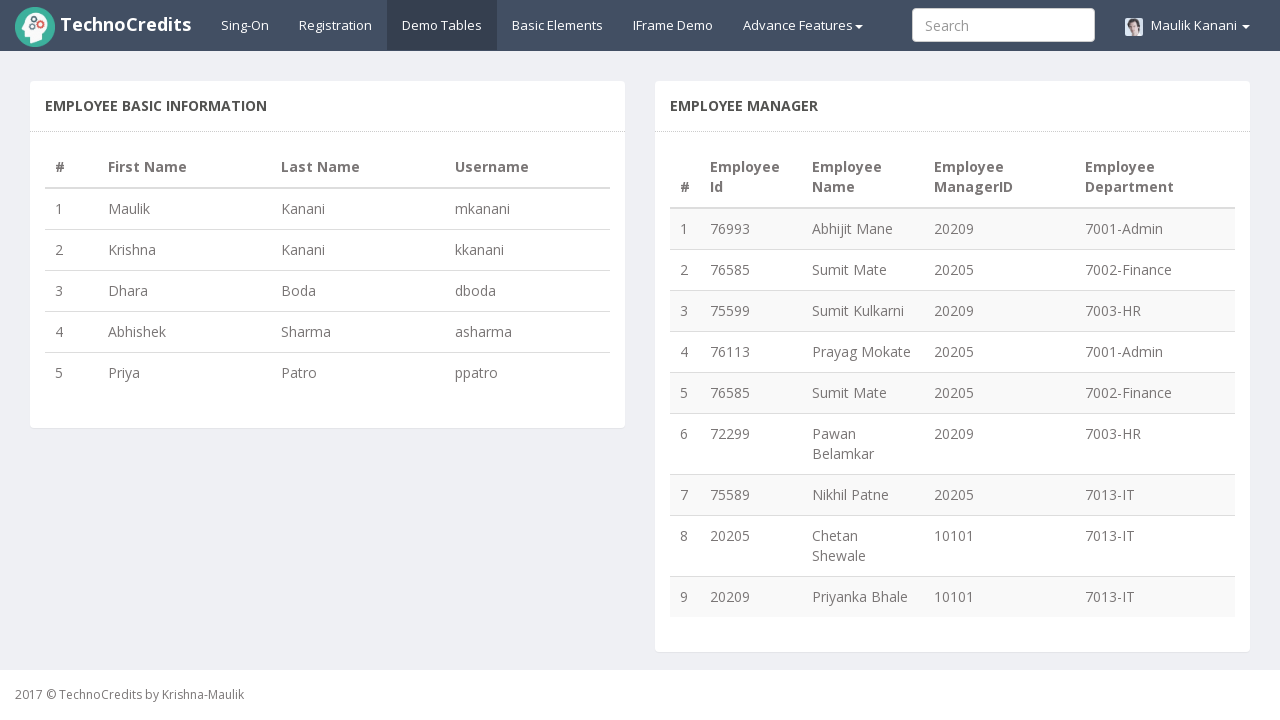

Located first department element in table column 5
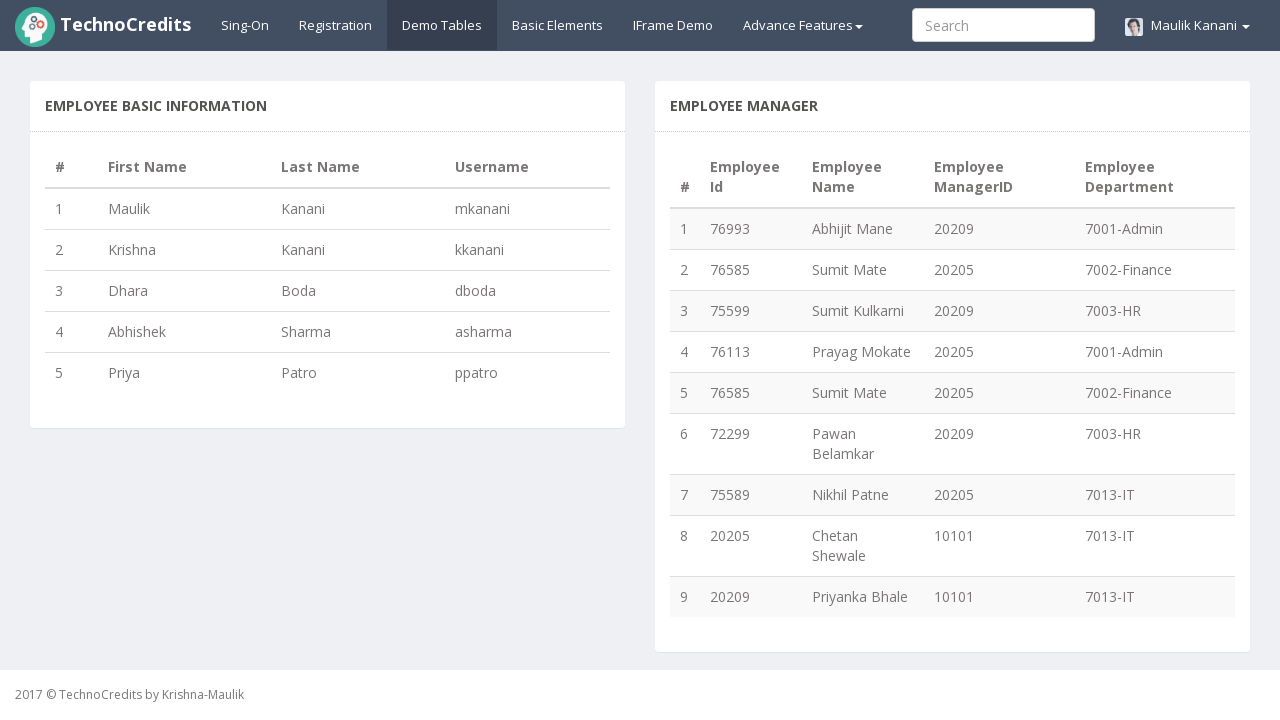

Verified that employee name is visible in the table
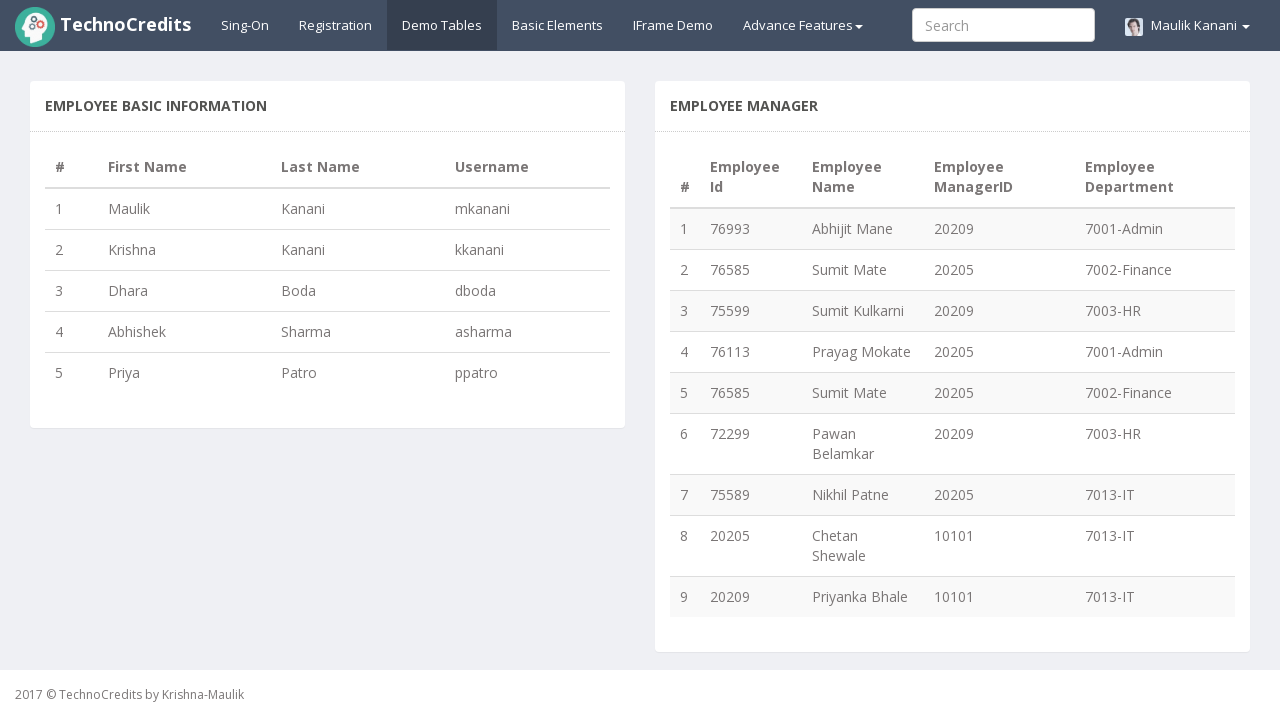

Verified that department is visible in the table
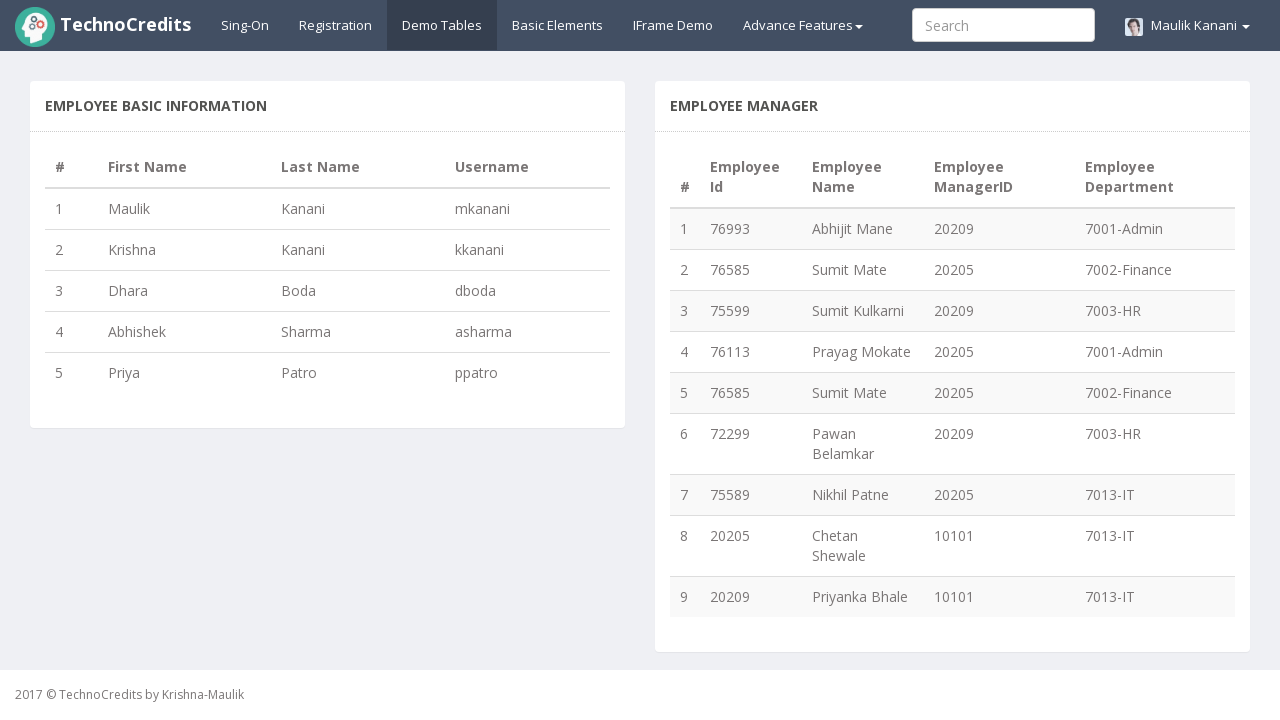

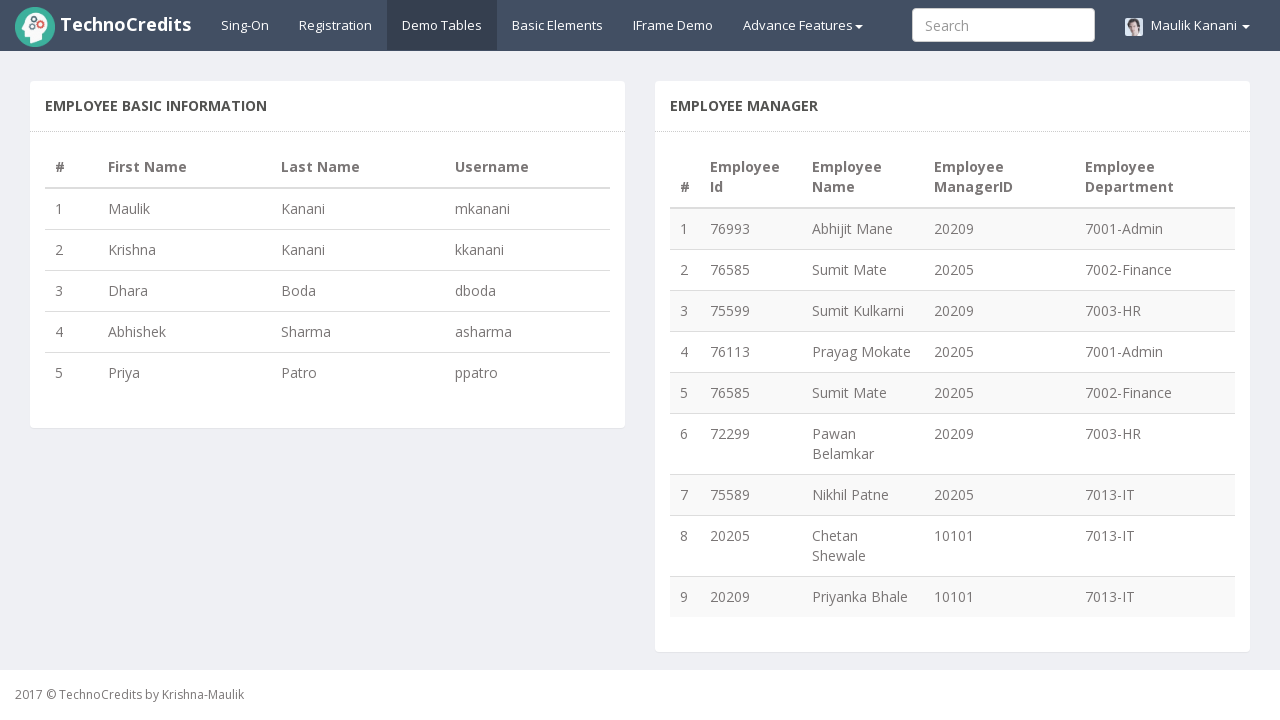